Tests YouTube search functionality by clicking the search box, entering "playwright" as a search query, pressing Enter, and verifying the URL and title change to reflect search results.

Starting URL: https://www.youtube.com

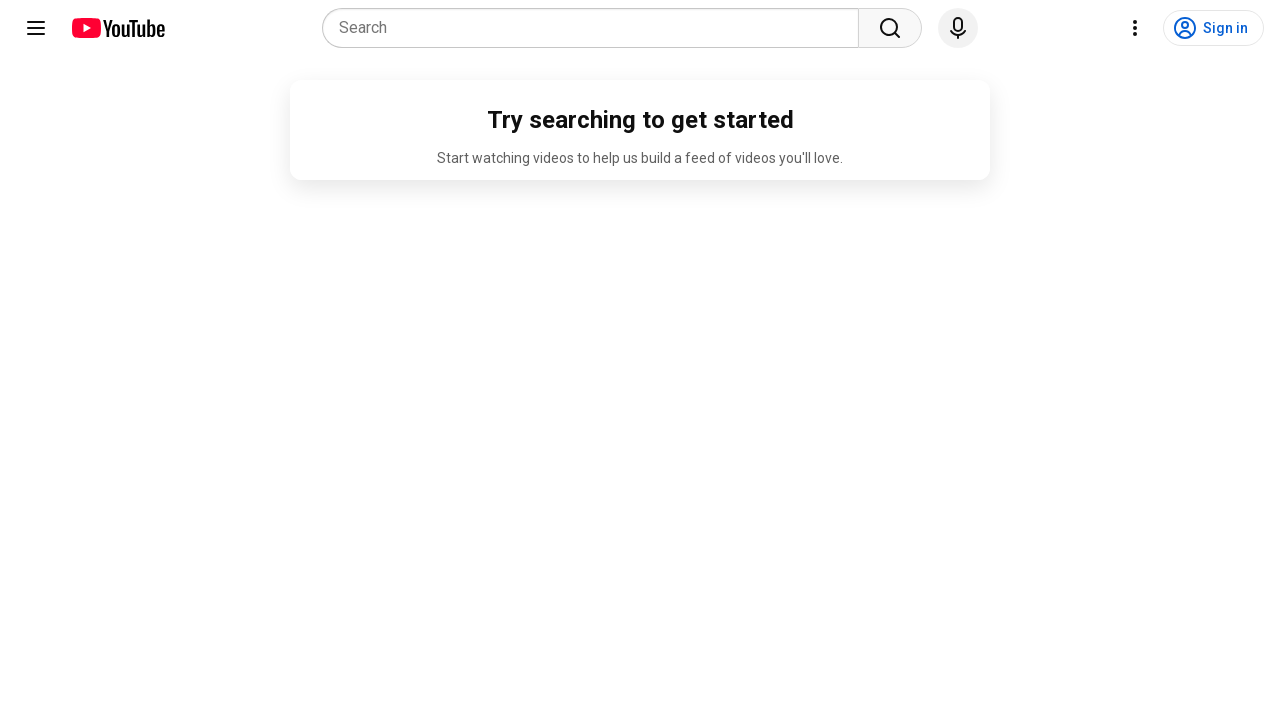

Clicked on the YouTube search box at (596, 28) on internal:attr=[placeholder="Search"i] >> nth=0
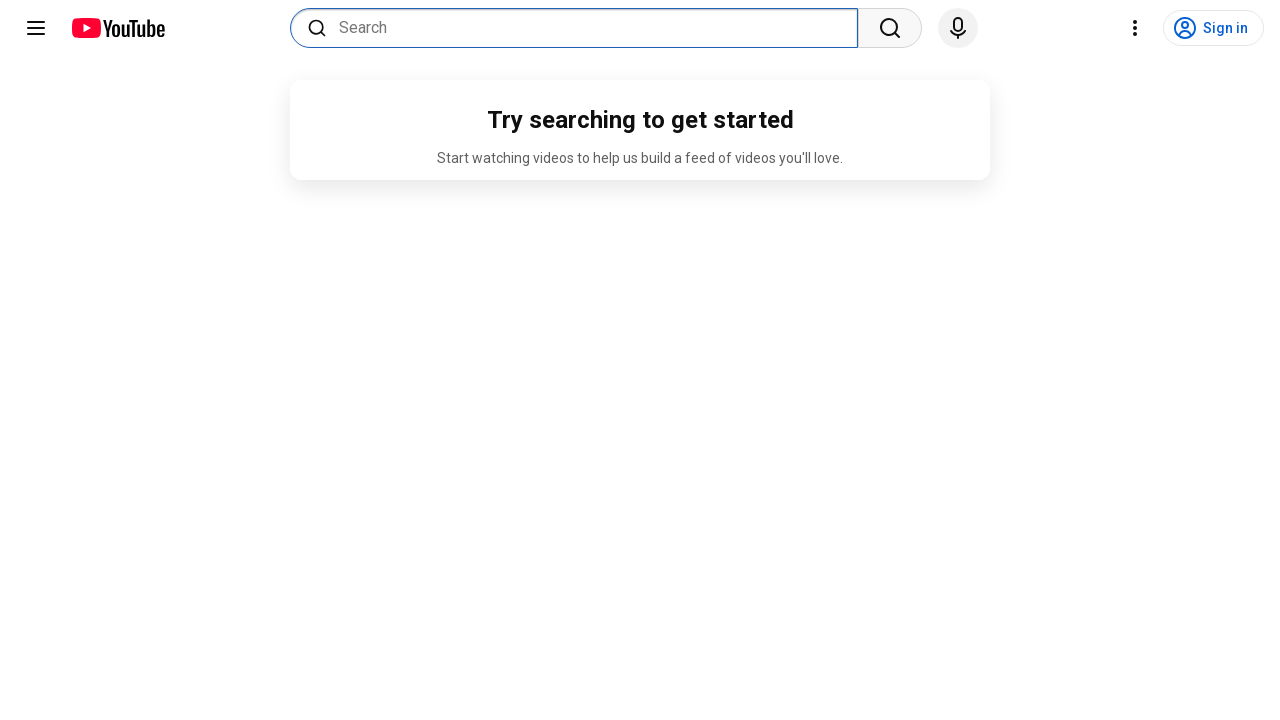

Entered 'playwright' into the search box on internal:attr=[placeholder="Search"i] >> nth=0
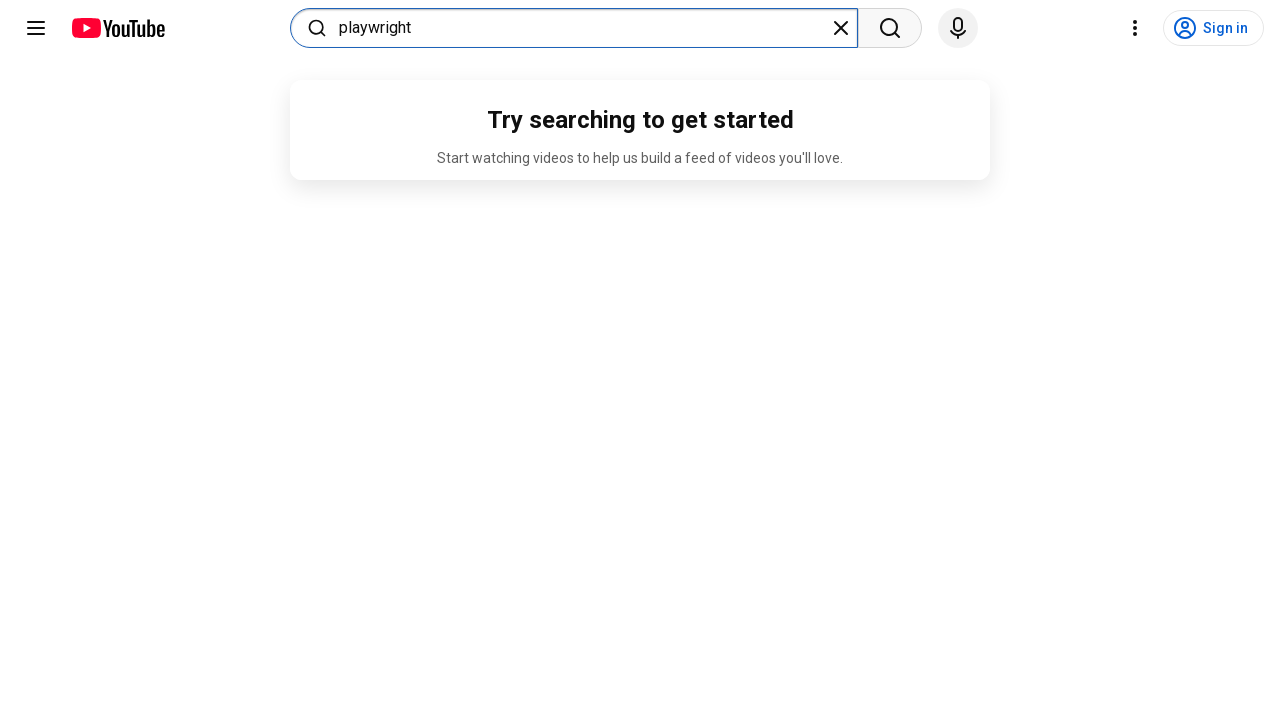

Pressed Enter to submit the search query on internal:attr=[placeholder="Search"i] >> nth=0
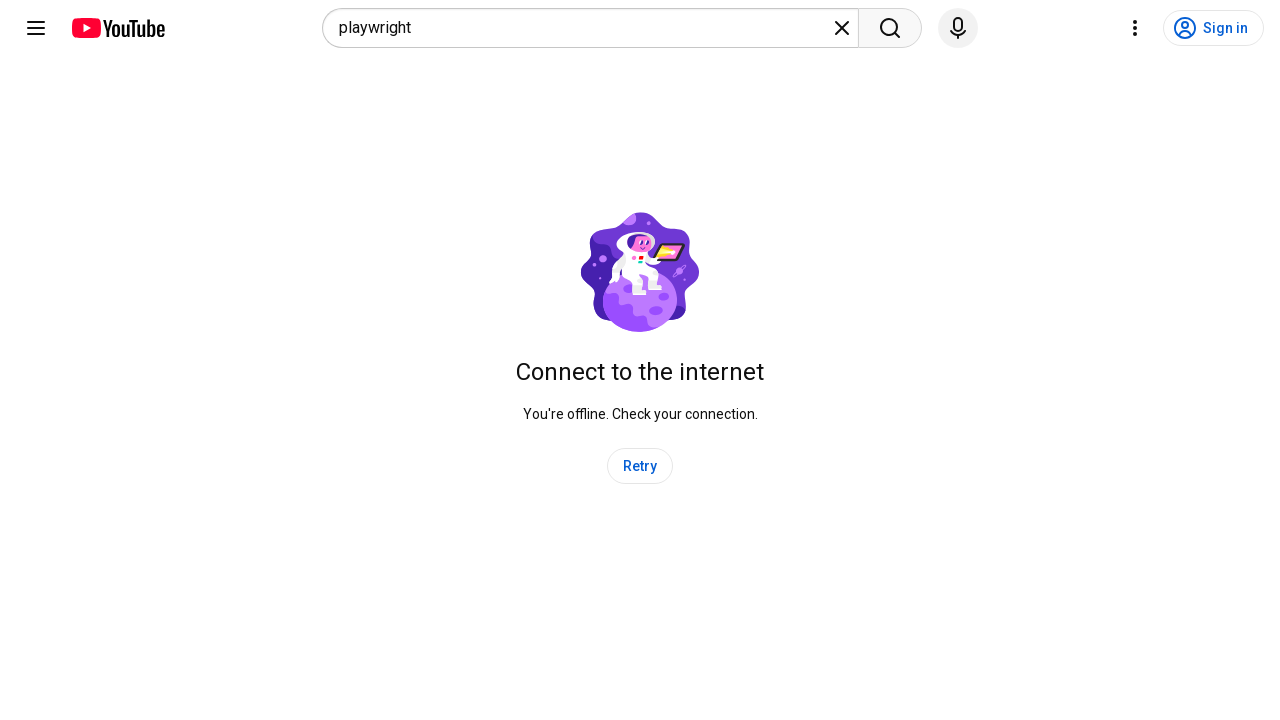

Search results page loaded with URL containing 'search_query=playwright'
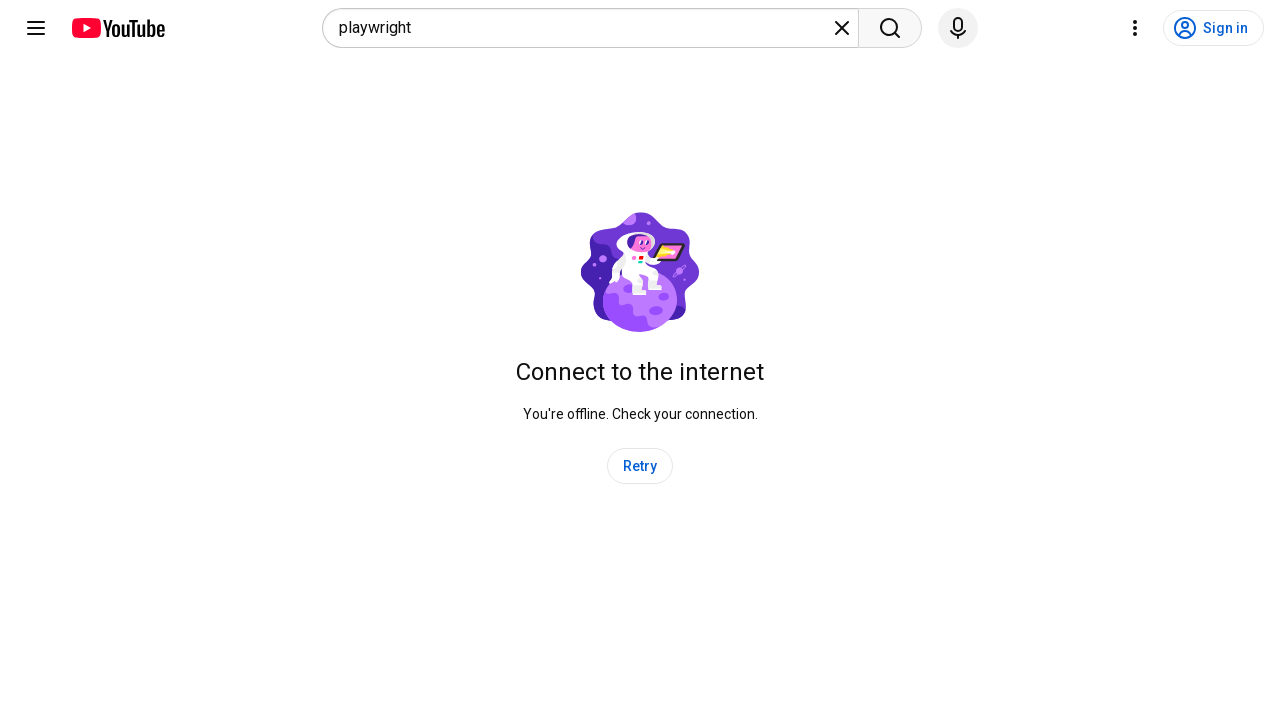

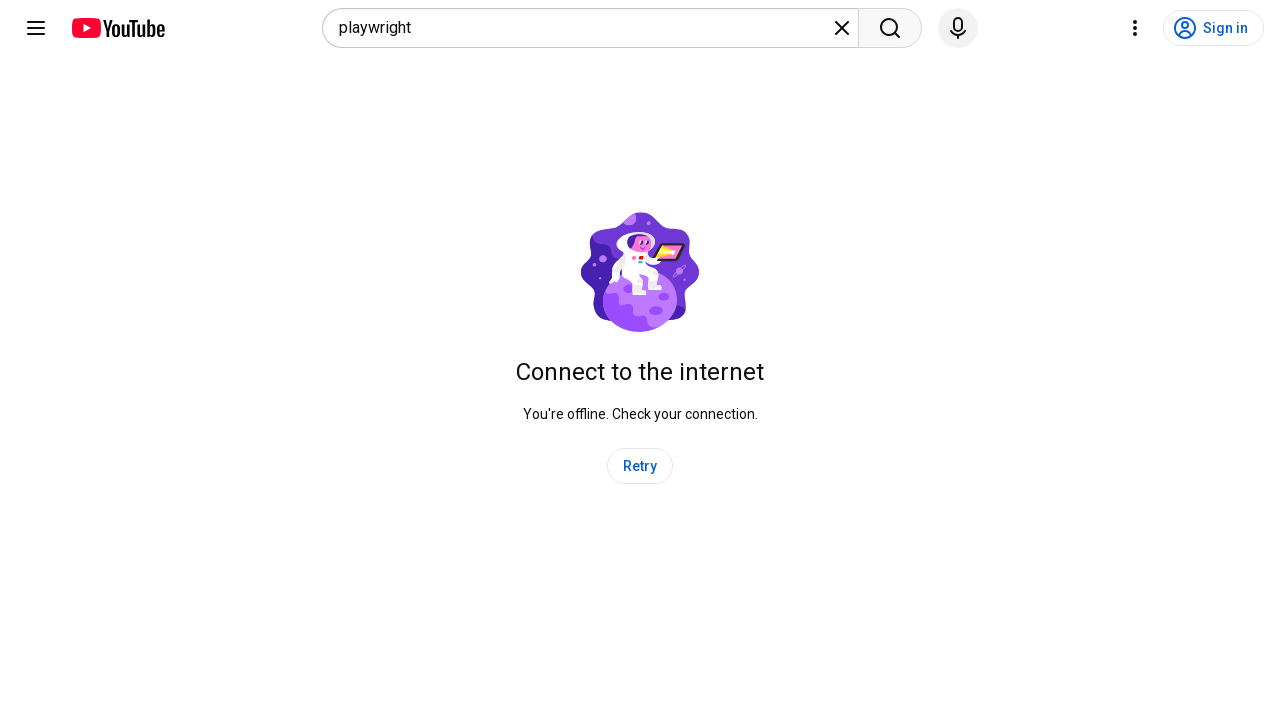